Tests autocomplete functionality by typing a letter, navigating through suggestions with arrow keys, and selecting an option

Starting URL: https://demoqa.com/auto-complete

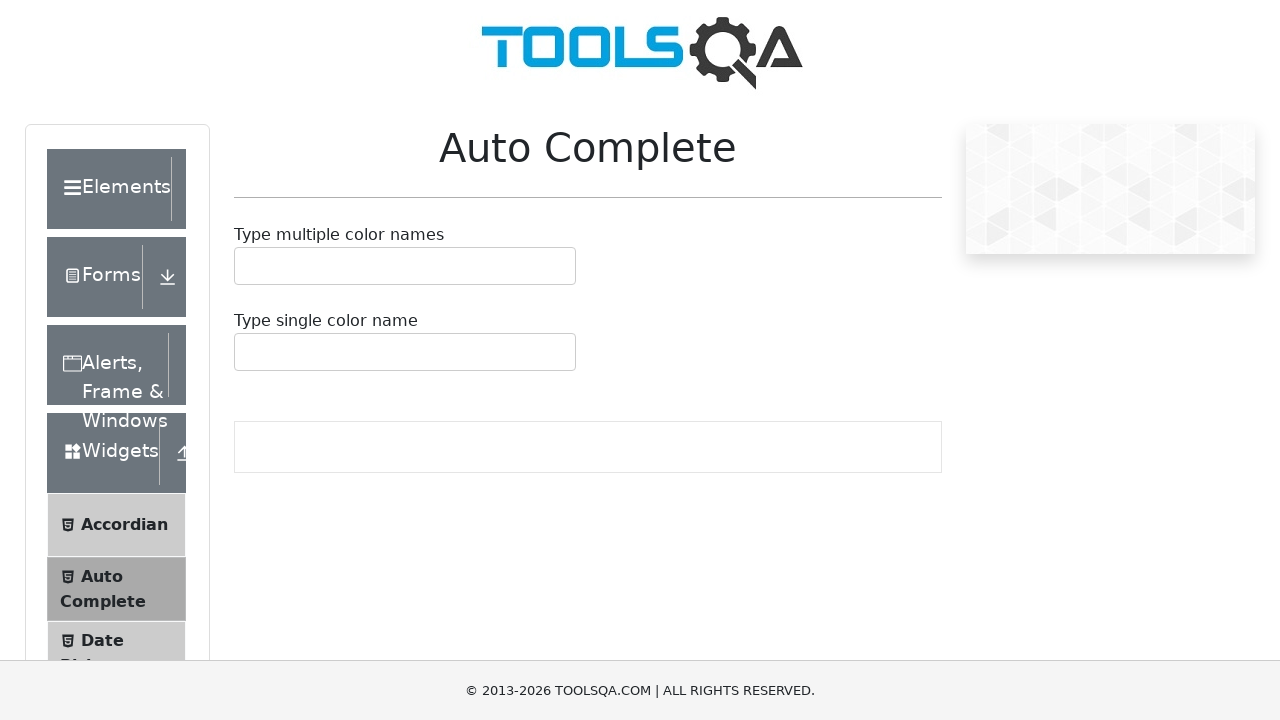

Clicked on the autocomplete input field at (247, 352) on #autoCompleteSingleInput
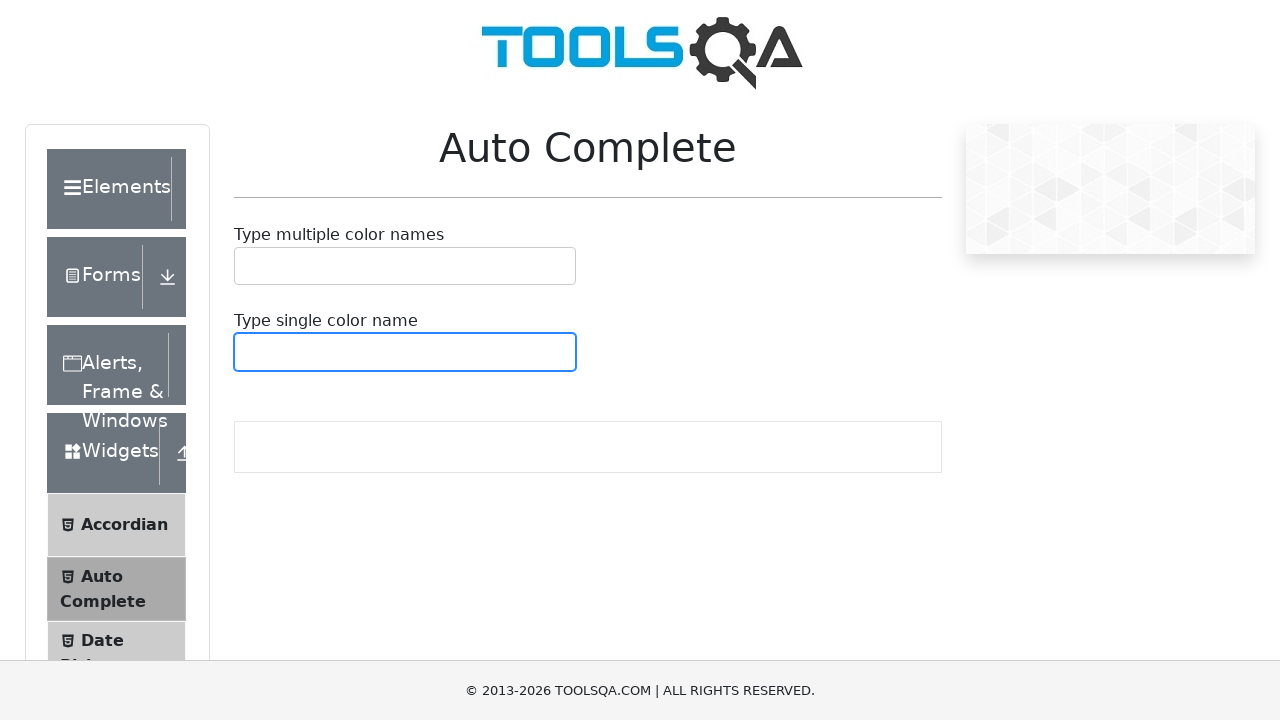

Typed letter 'b' to trigger autocomplete suggestions on #autoCompleteSingleInput
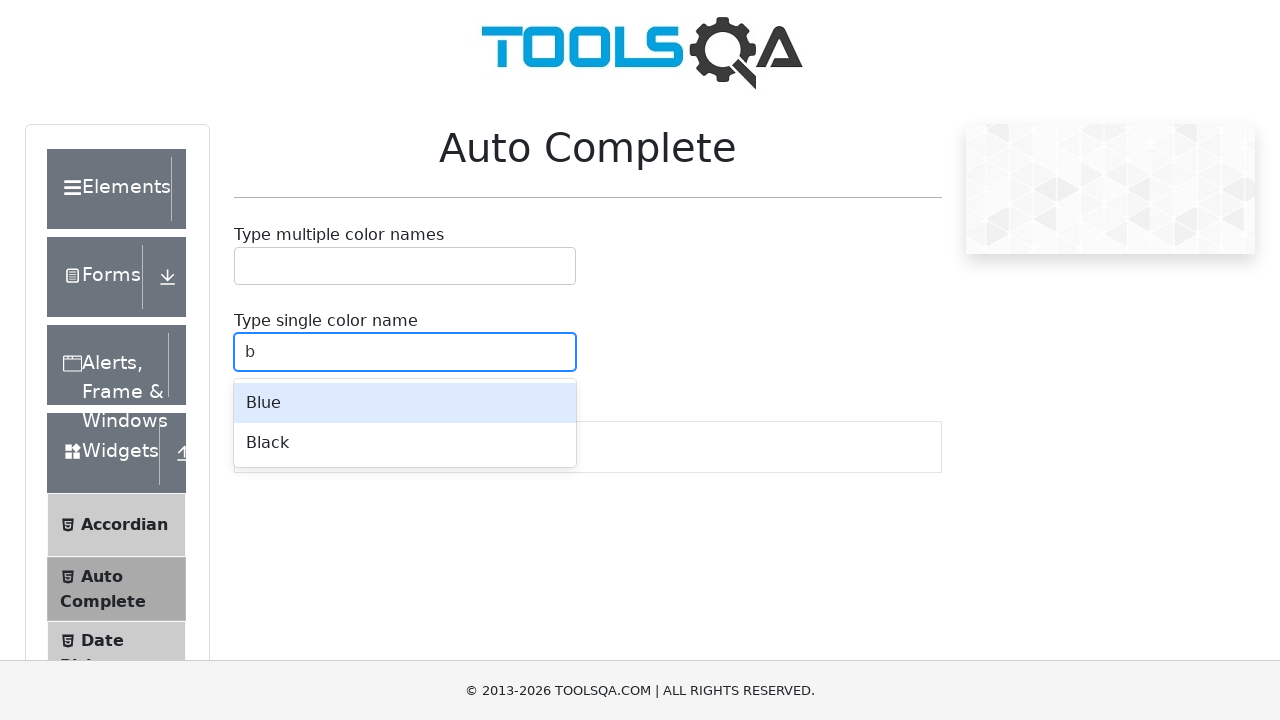

Pressed ArrowDown to navigate to next suggestion
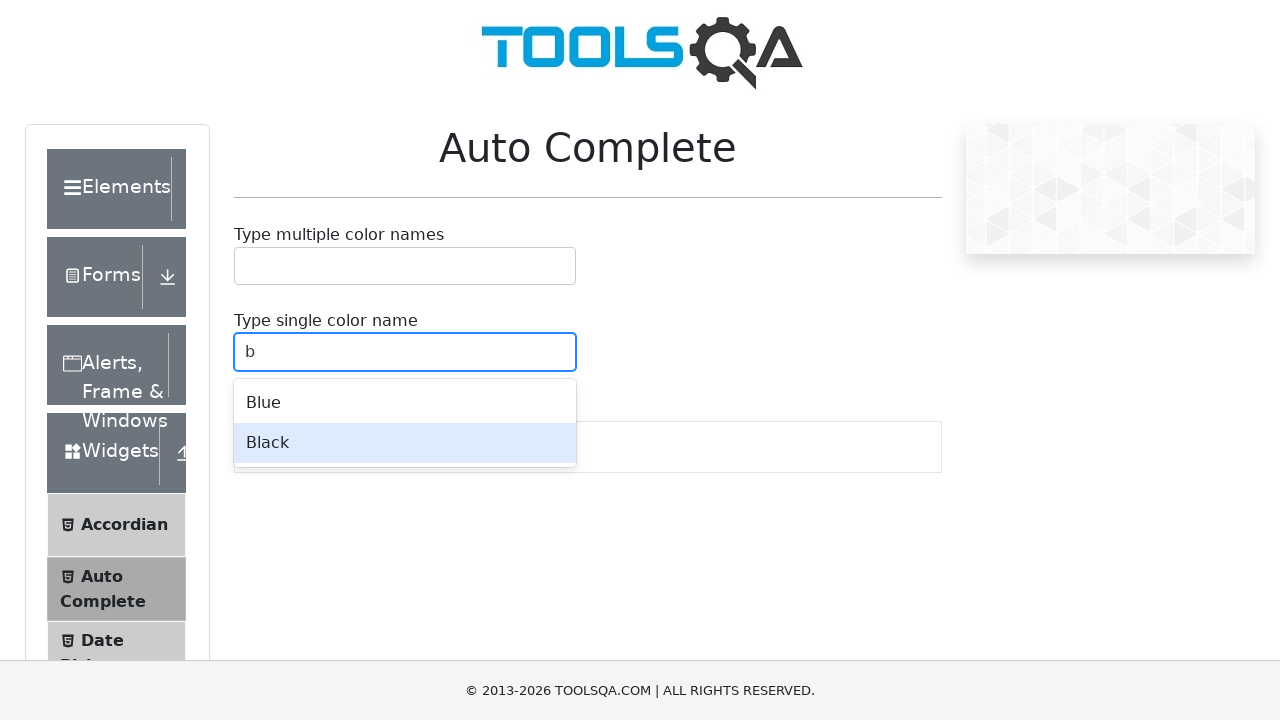

Pressed ArrowDown again to navigate to second suggestion
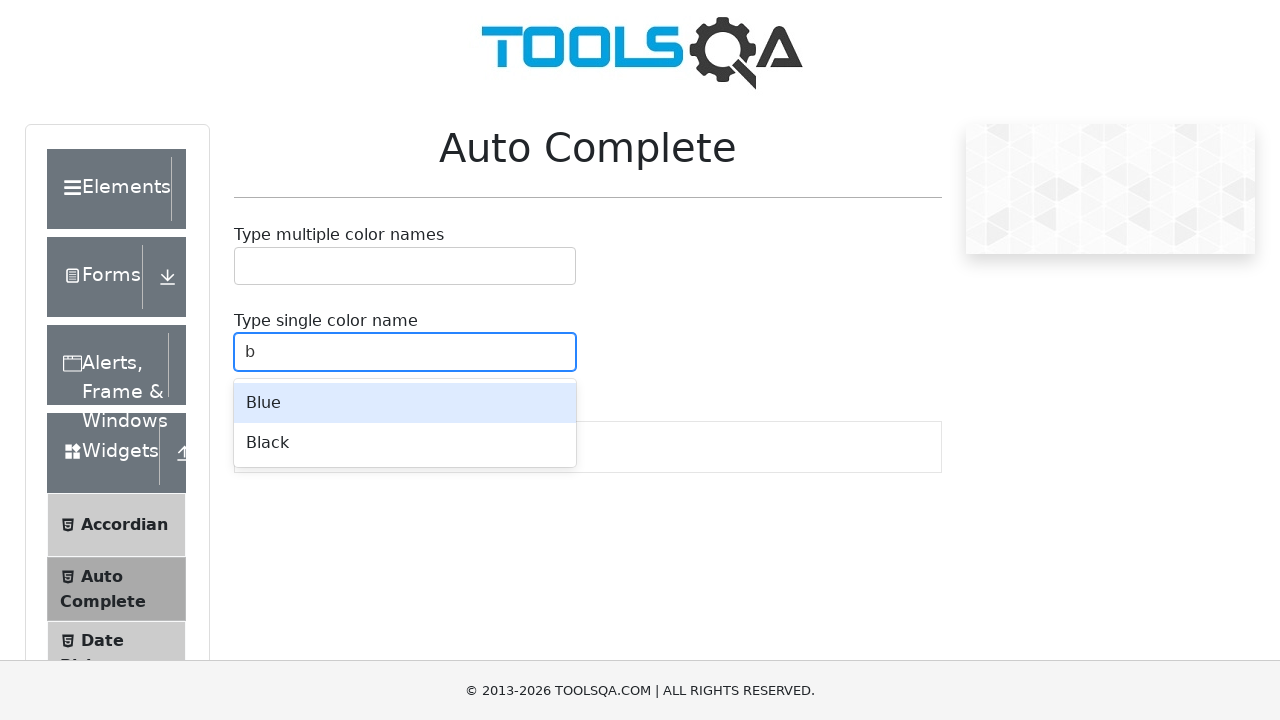

Pressed Enter to select the highlighted suggestion
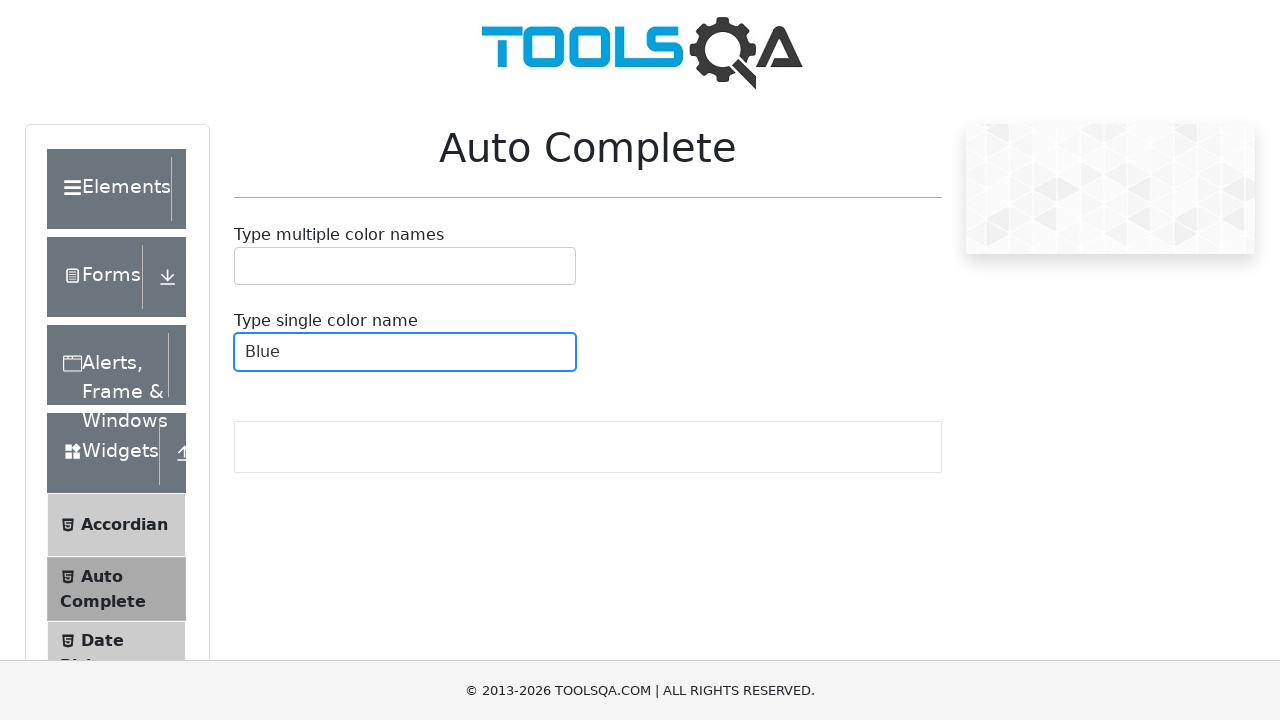

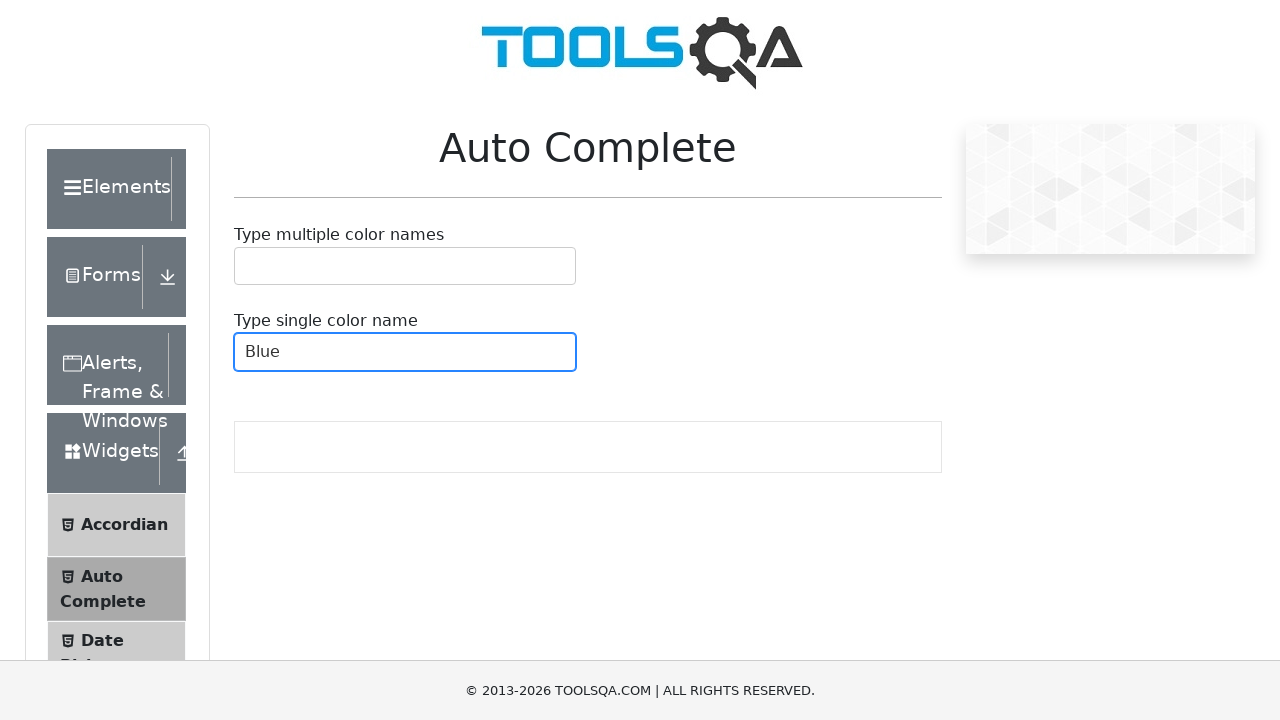